Tests that clicking clear completed removes completed items from the list

Starting URL: https://demo.playwright.dev/todomvc

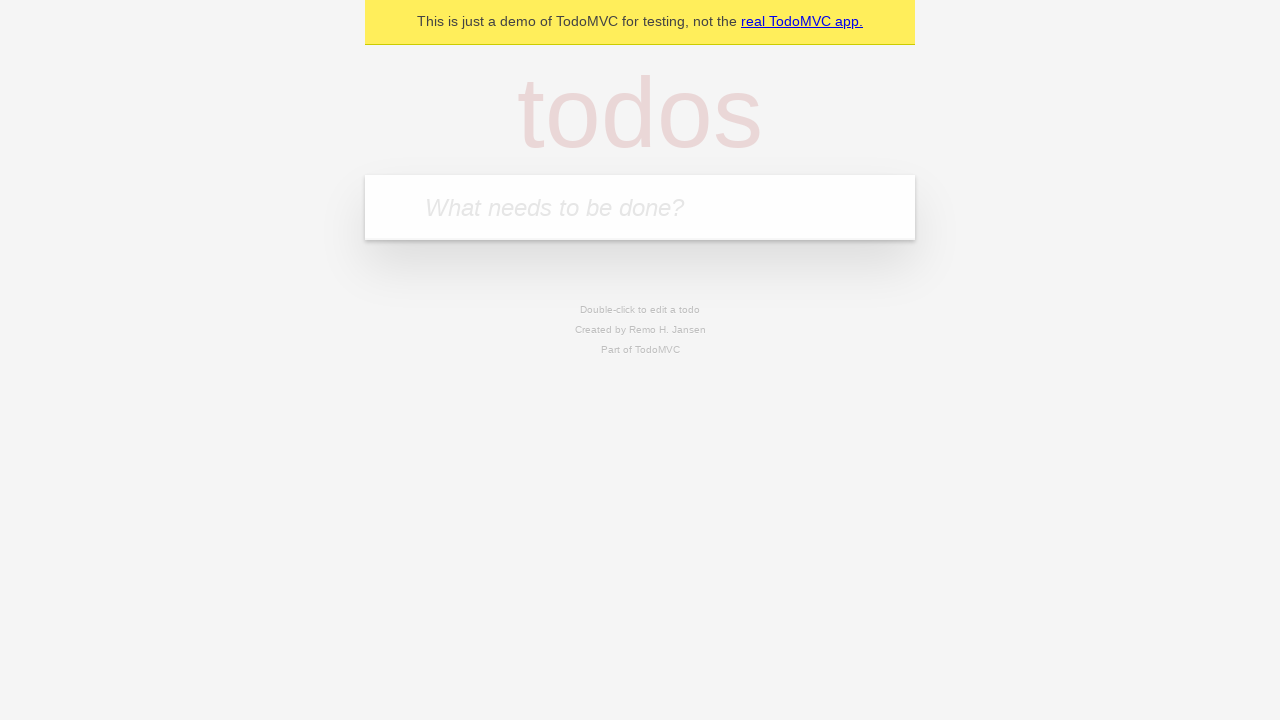

Filled new-todo input with 'buy some cheese' on .new-todo
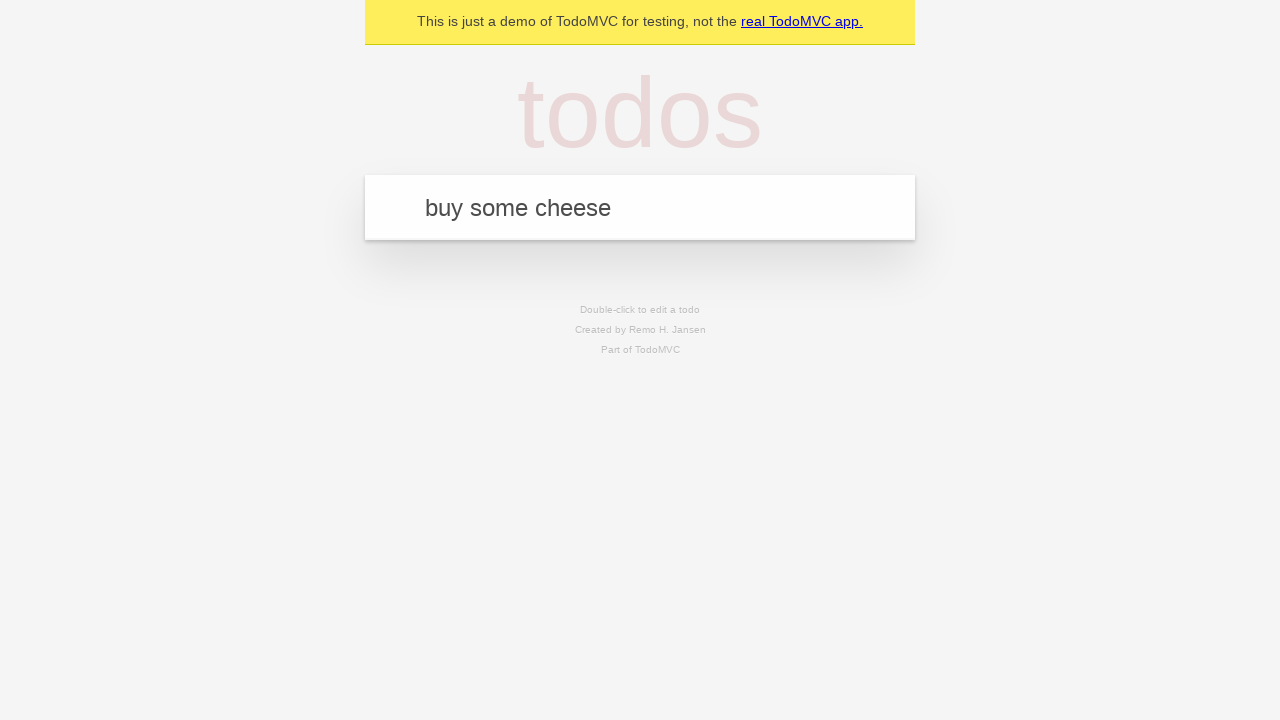

Pressed Enter to add first todo item on .new-todo
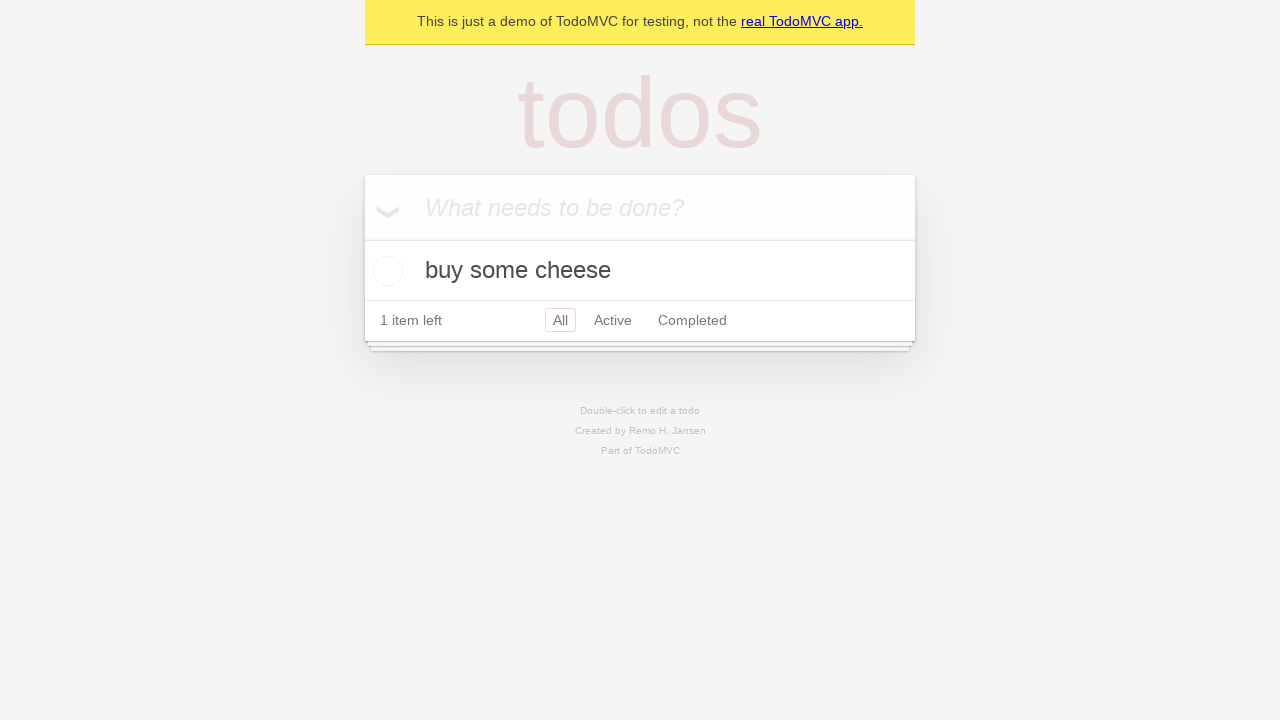

Filled new-todo input with 'feed the cat' on .new-todo
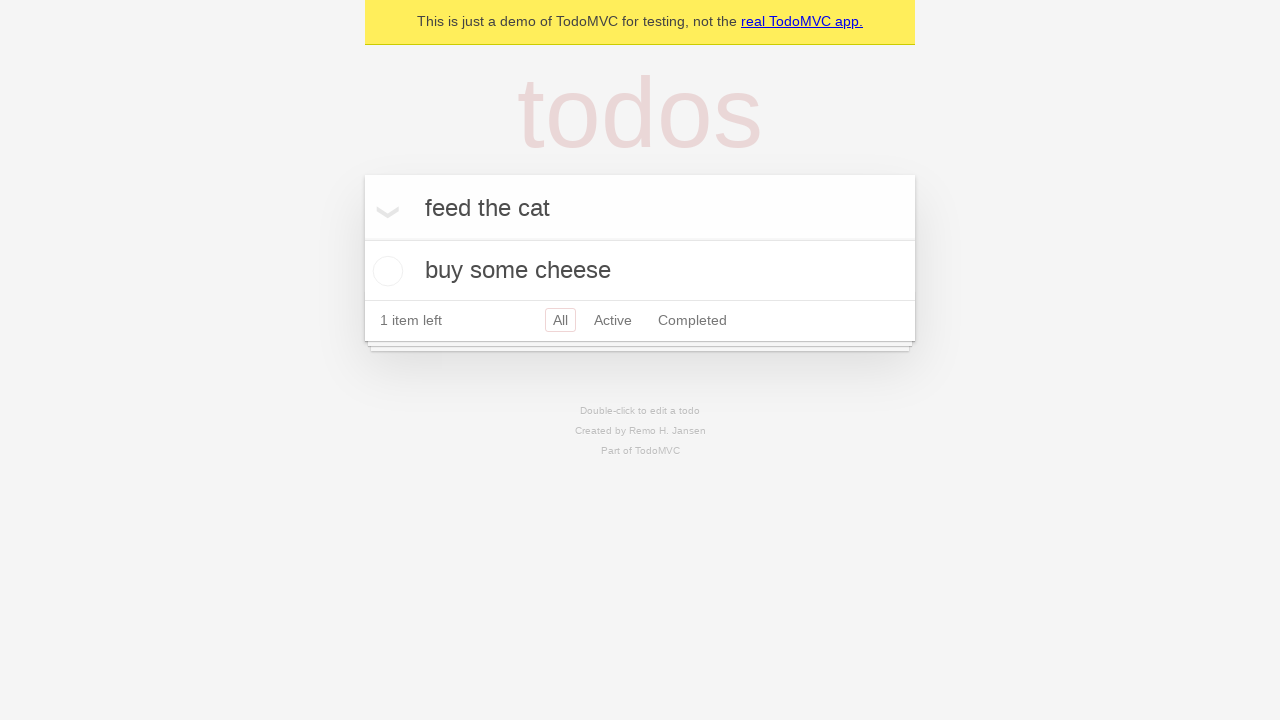

Pressed Enter to add second todo item on .new-todo
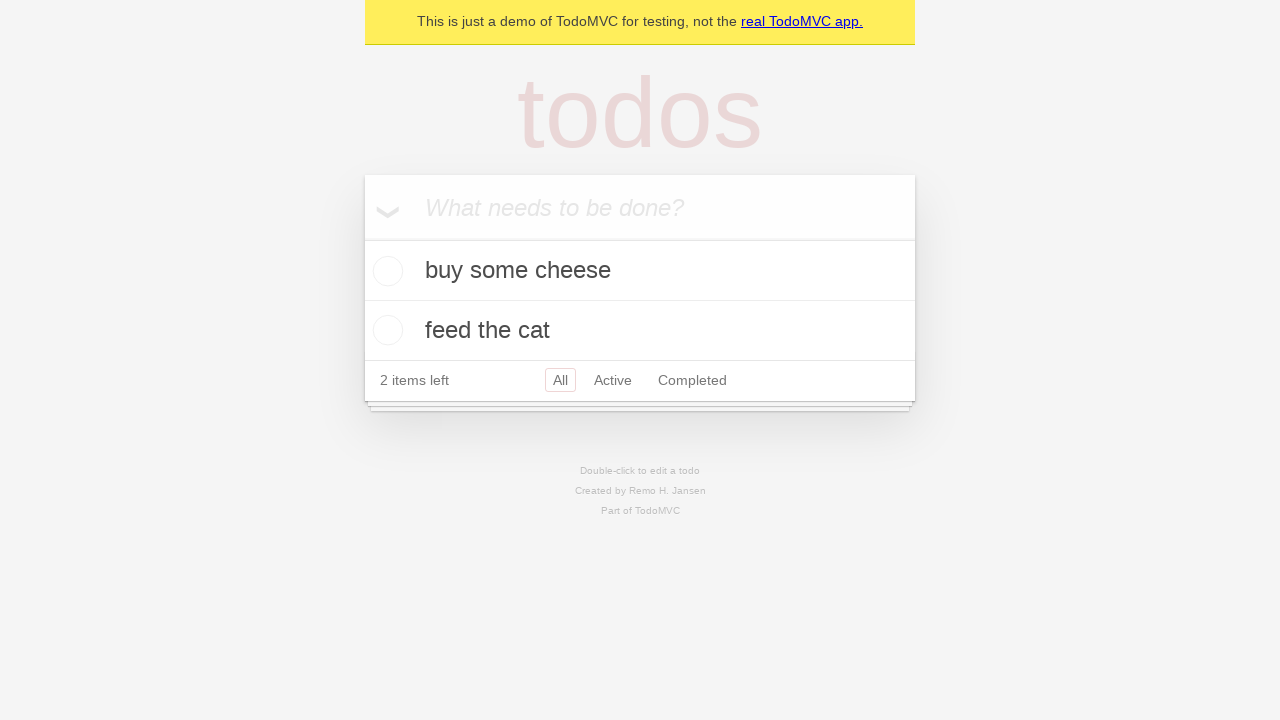

Filled new-todo input with 'book a doctors appointment' on .new-todo
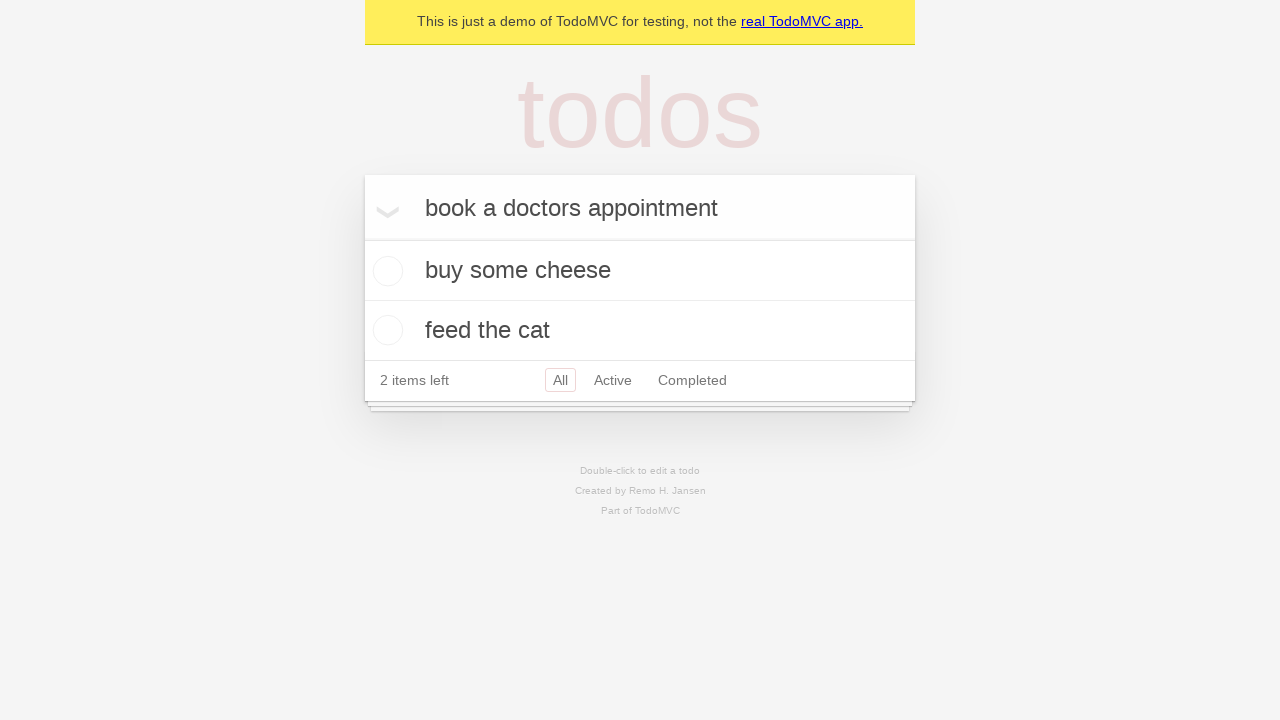

Pressed Enter to add third todo item on .new-todo
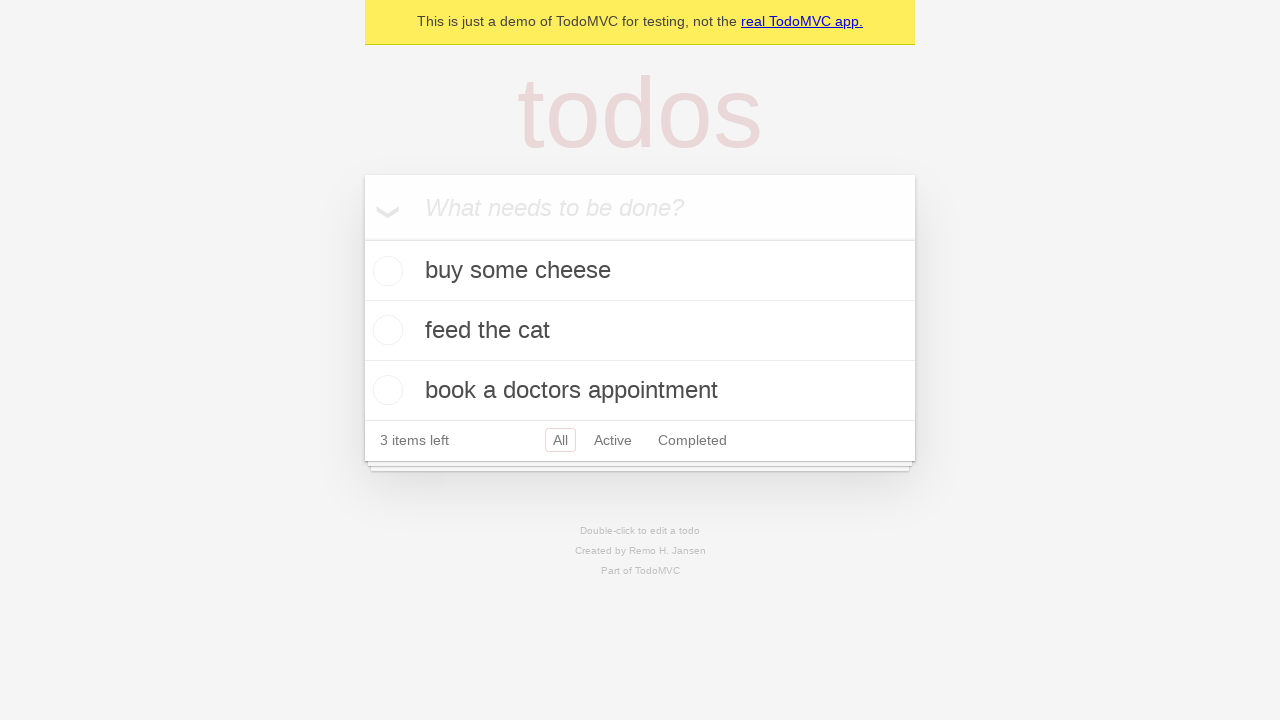

Waited for third todo item to appear in list
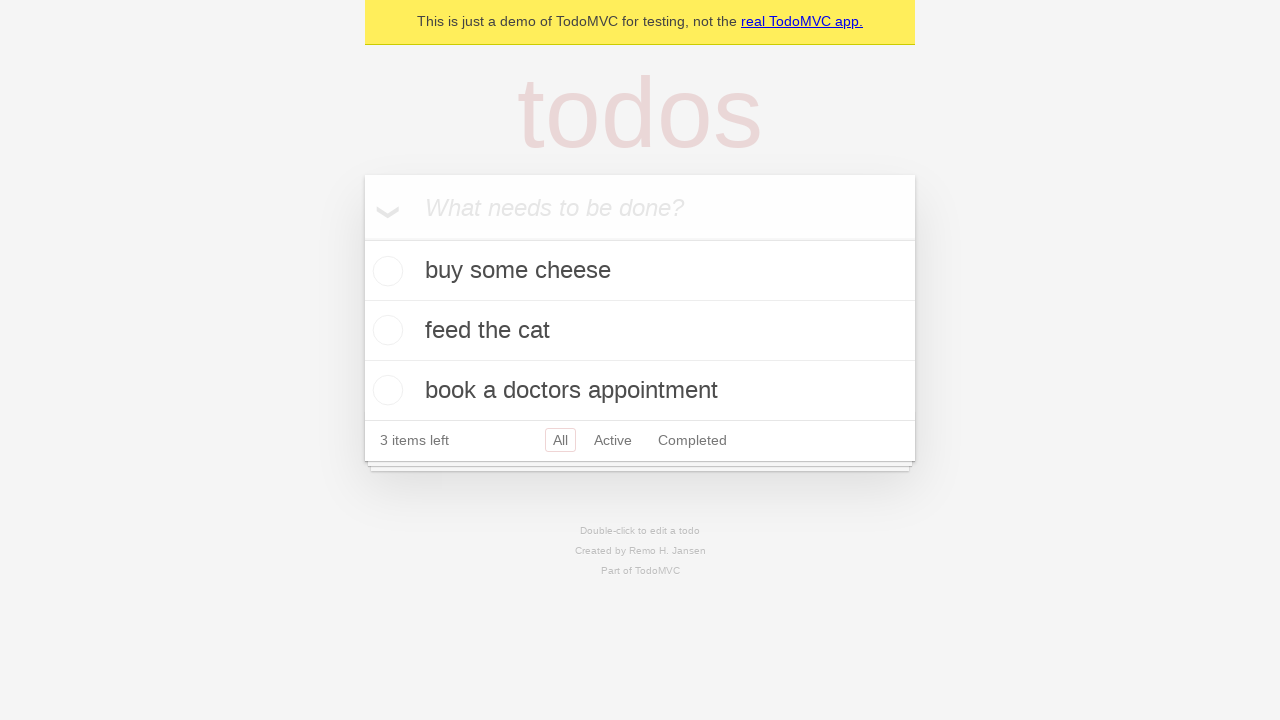

Checked the second todo item as completed at (385, 330) on .todo-list li >> nth=1 >> .toggle
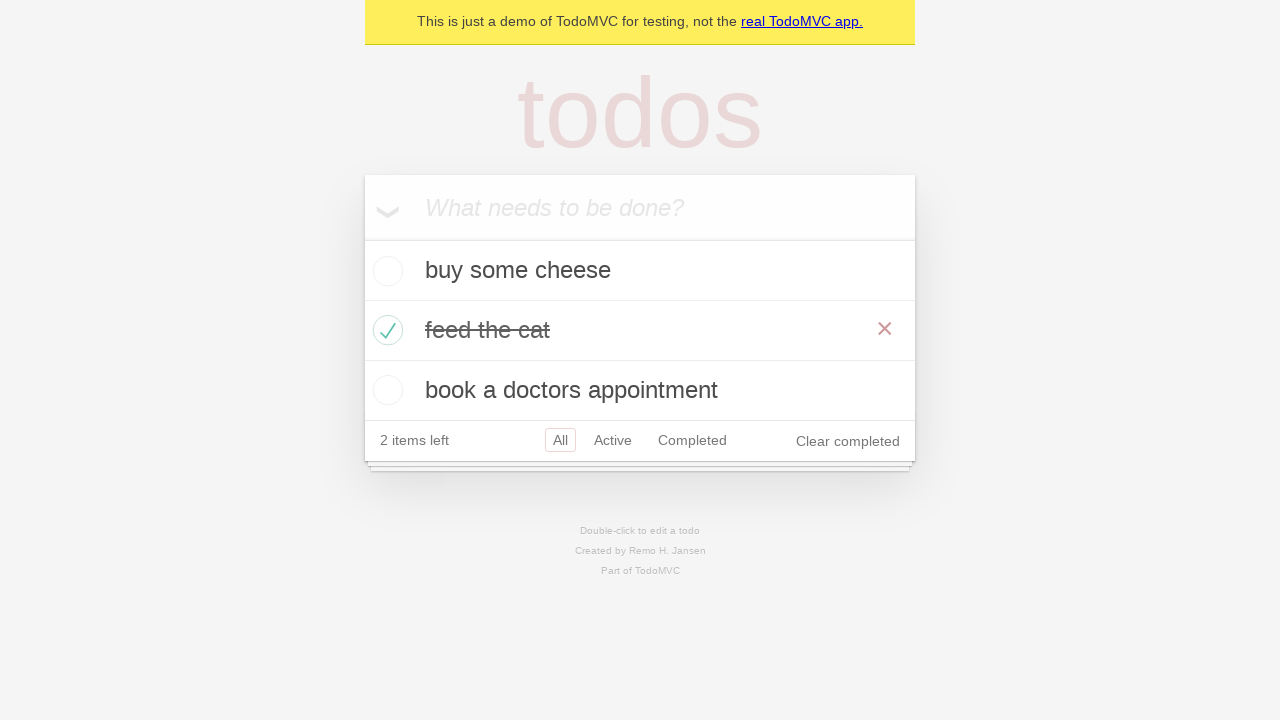

Clicked 'clear completed' button to remove completed items at (848, 441) on .clear-completed
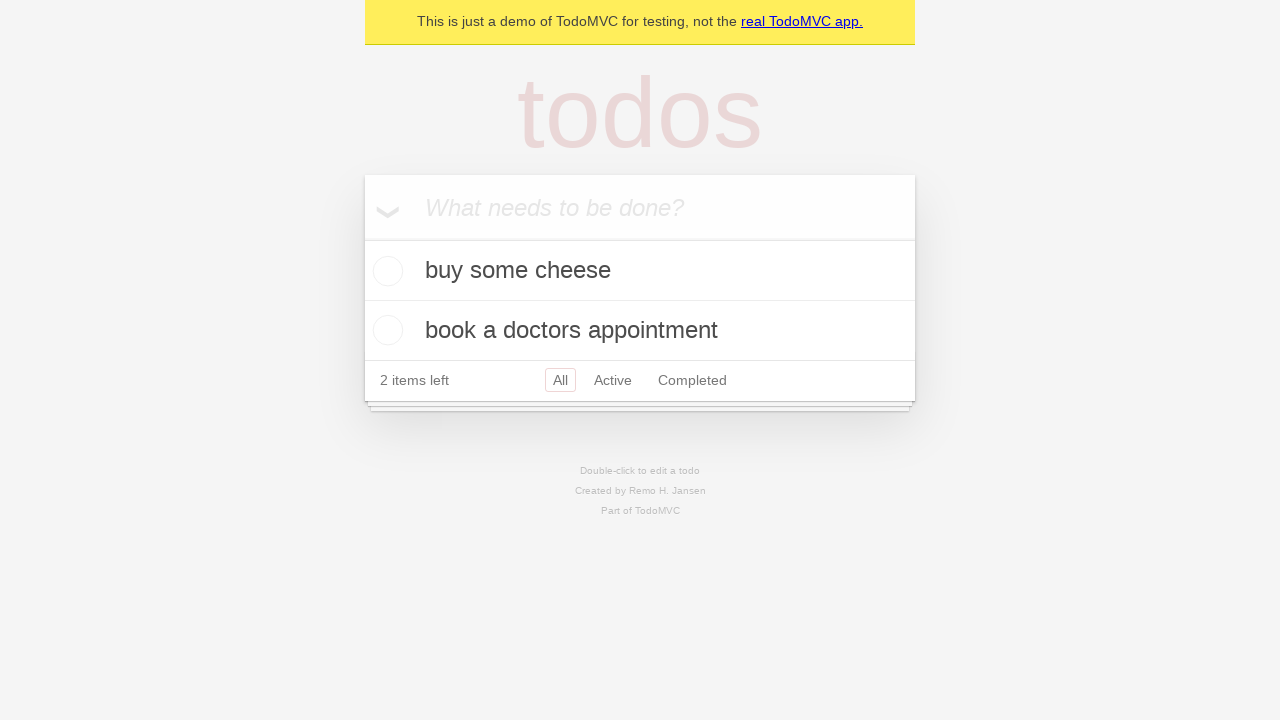

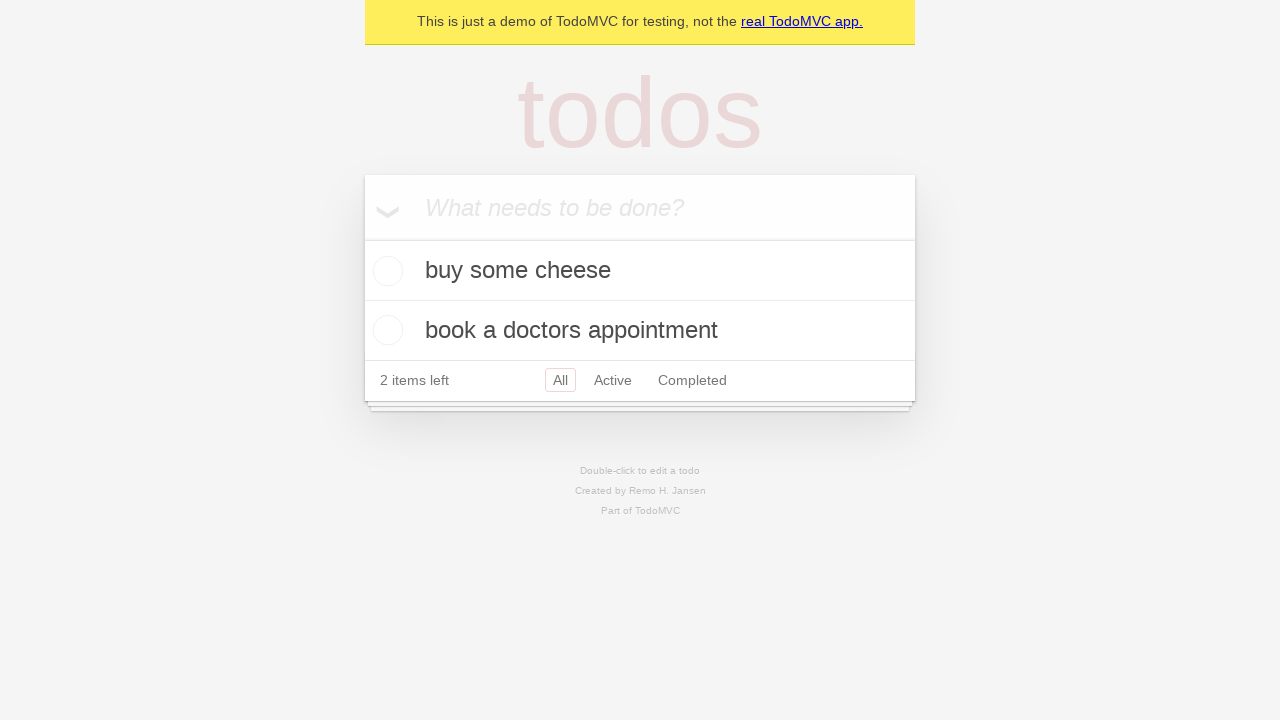